Fills text box fields without email (only name and addresses), then submits the form

Starting URL: https://demoqa.com/text-box

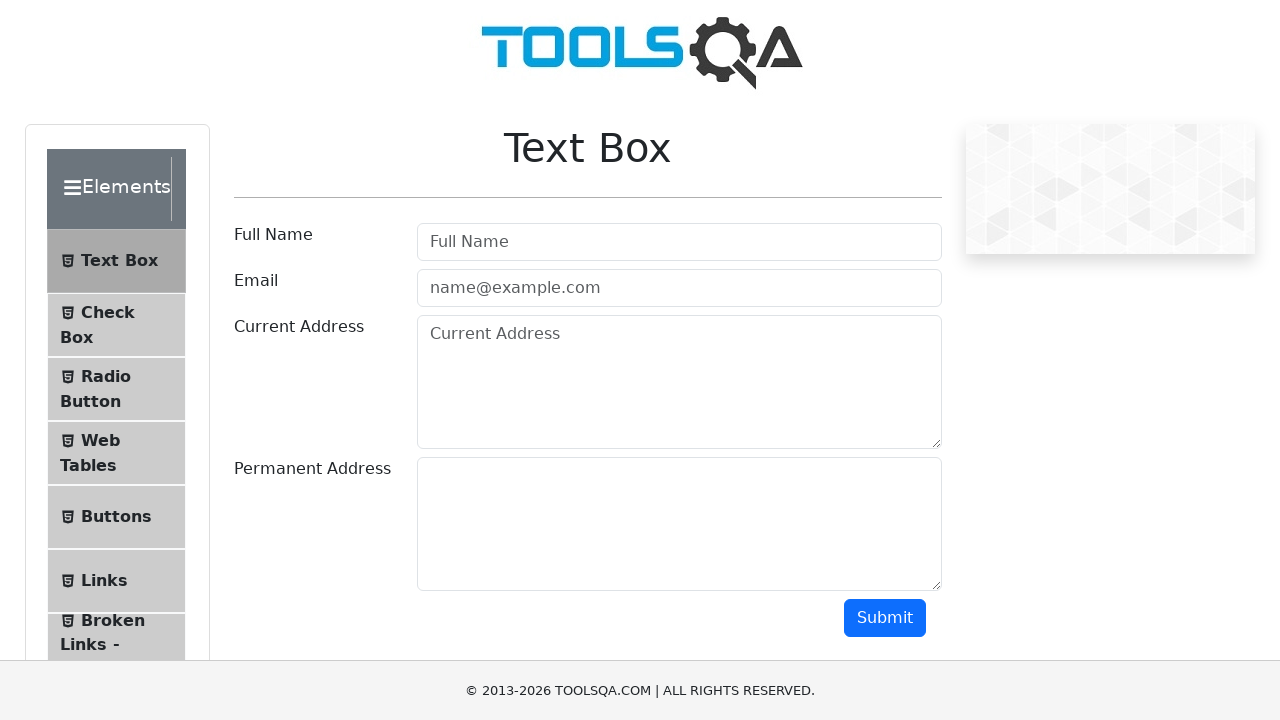

Filled full name field with 'no name' on #userName
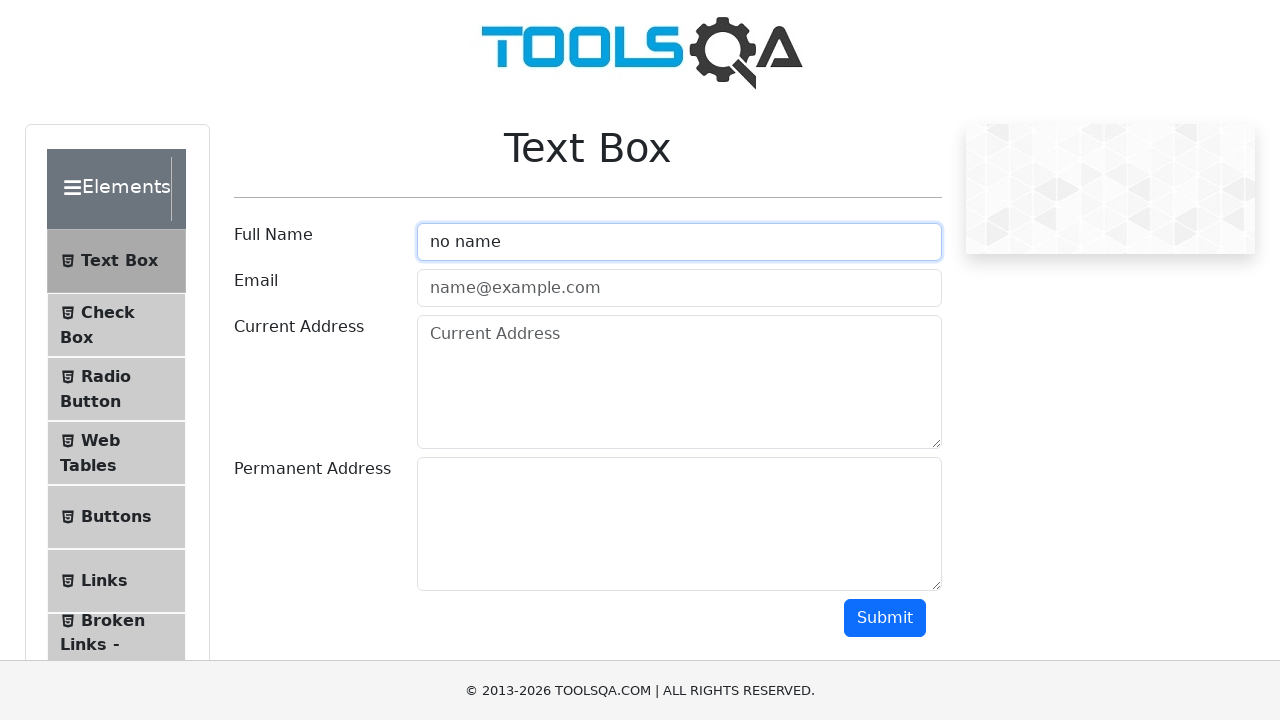

Filled current address field with 'just street' on #currentAddress
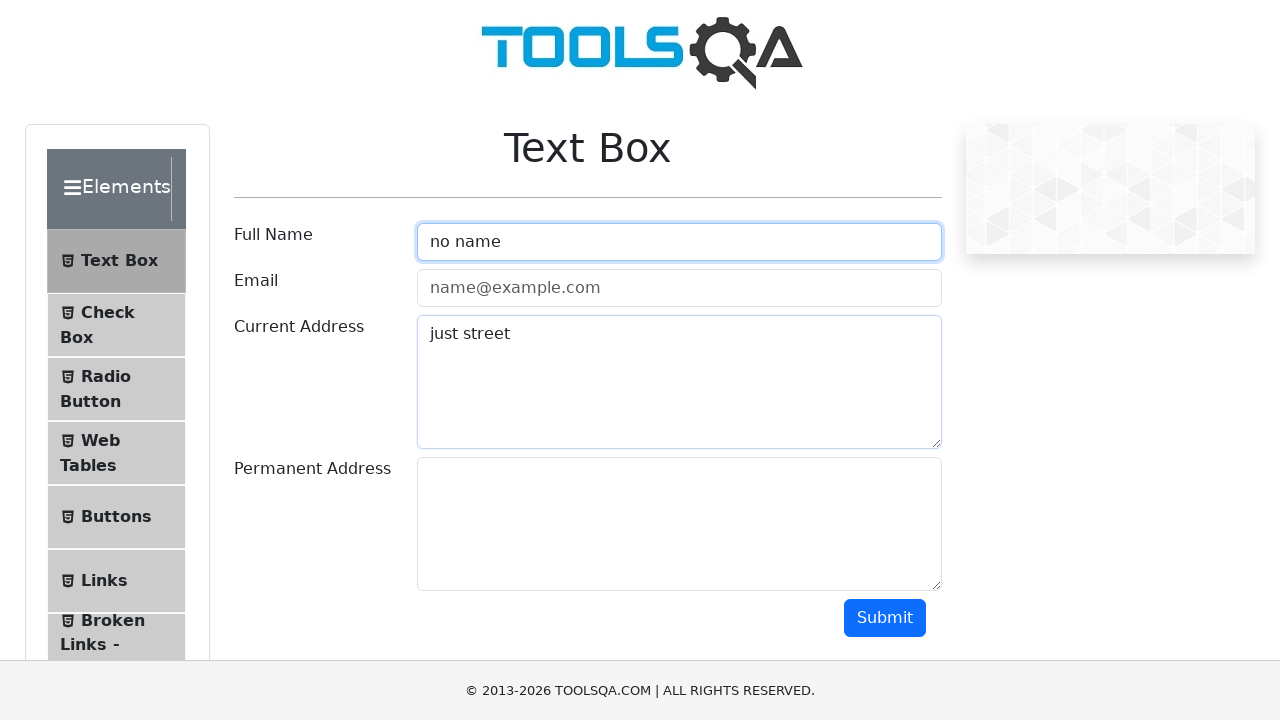

Filled permanent address field with 'earth' on #permanentAddress
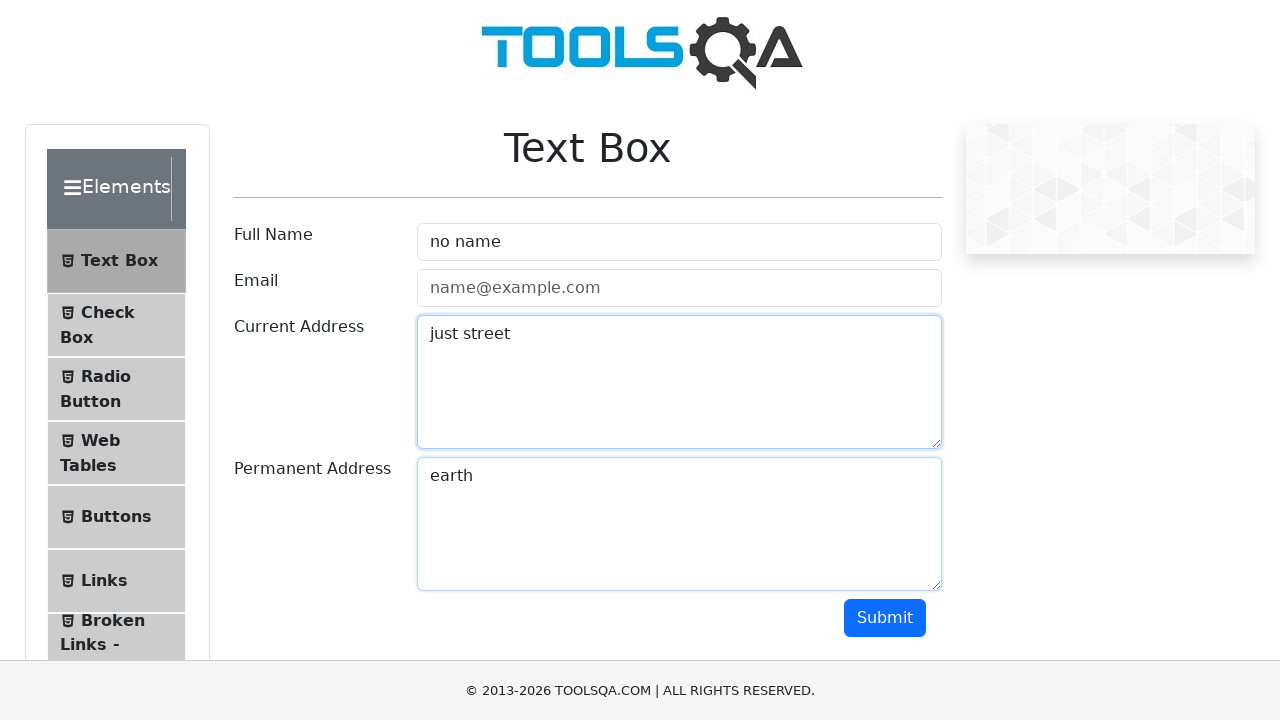

Clicked submit button to submit form at (885, 618) on #submit
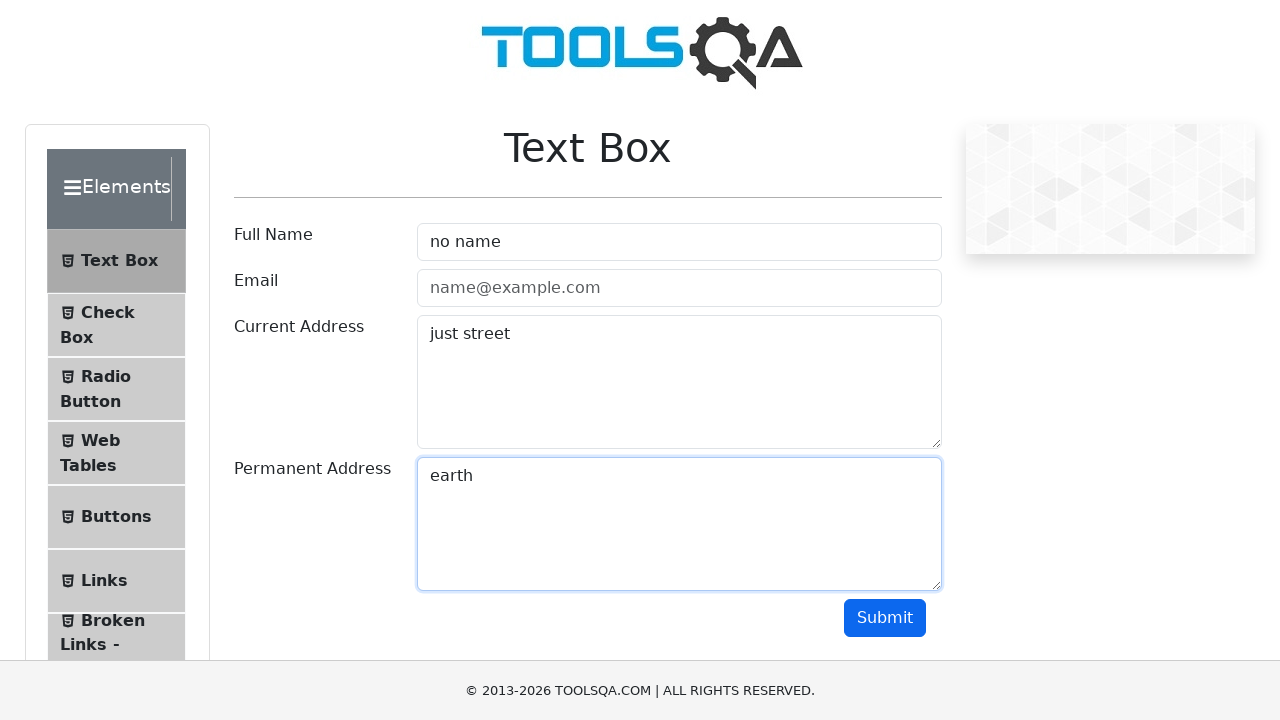

Output section appeared after form submission
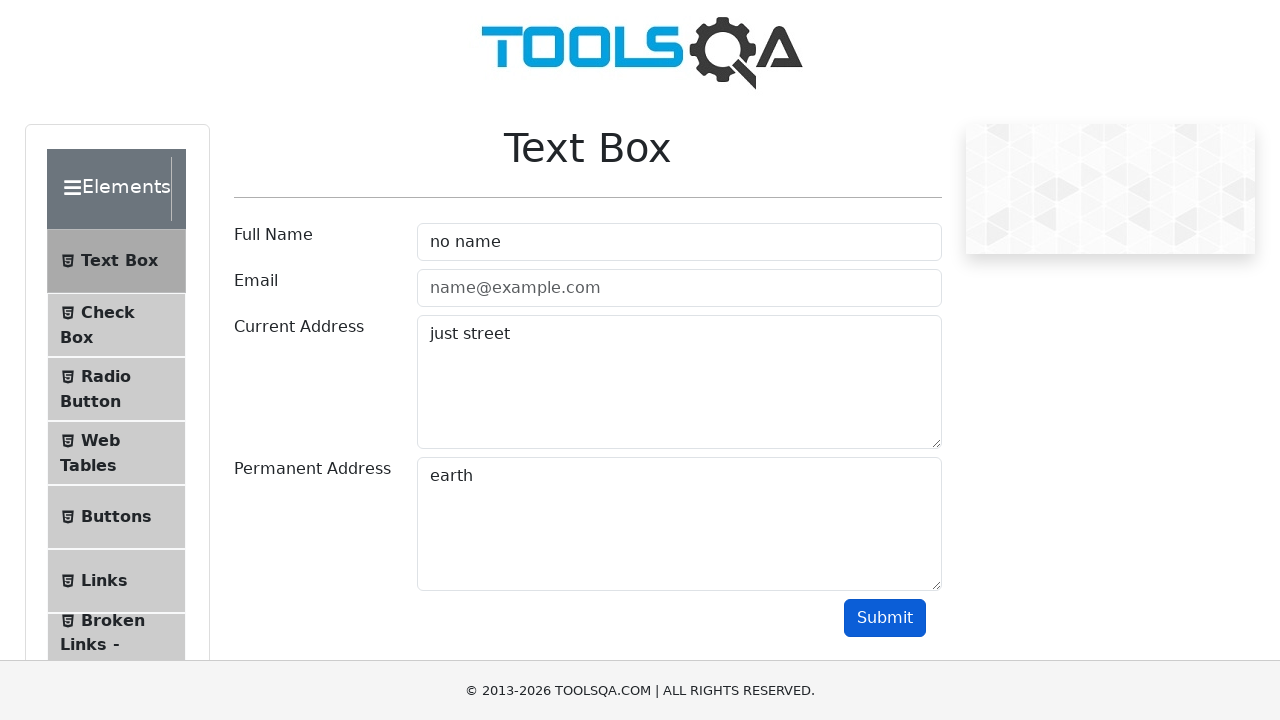

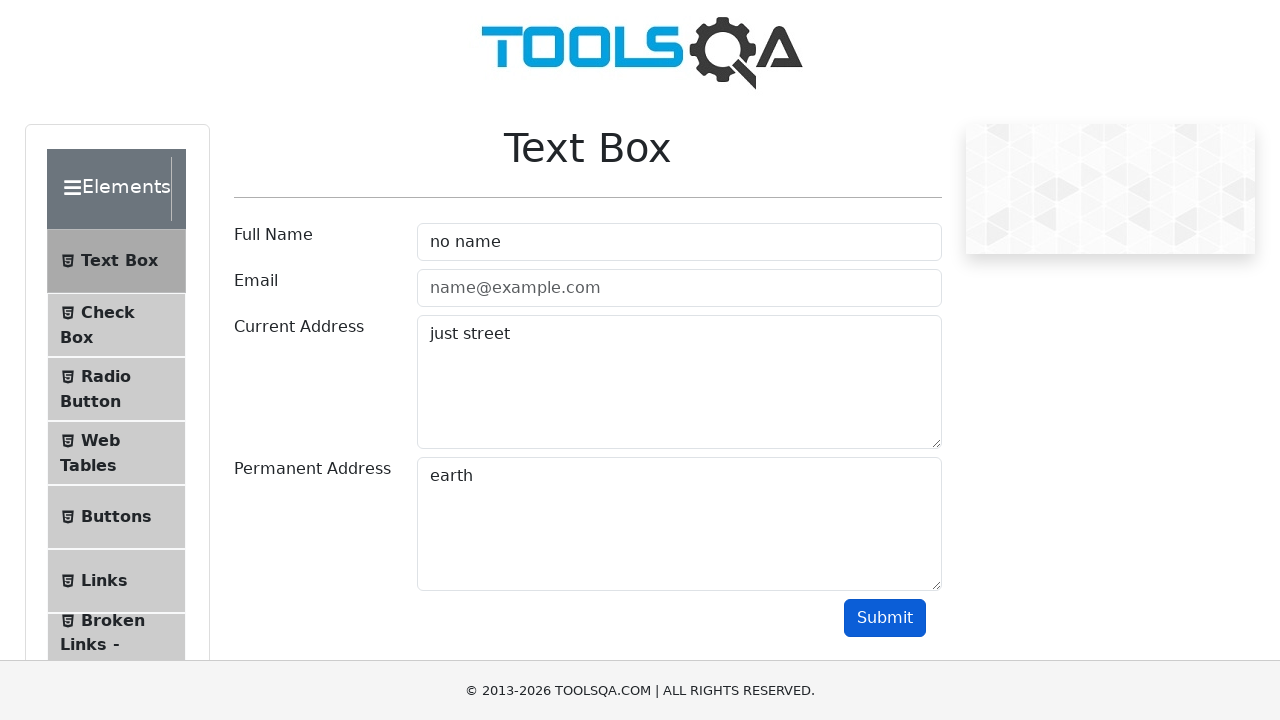